Creates a new retrospective on retrotool.io by selecting a template, clicking the create button, and setting a custom title with the current date.

Starting URL: https://retrotool.io/new-retrospective

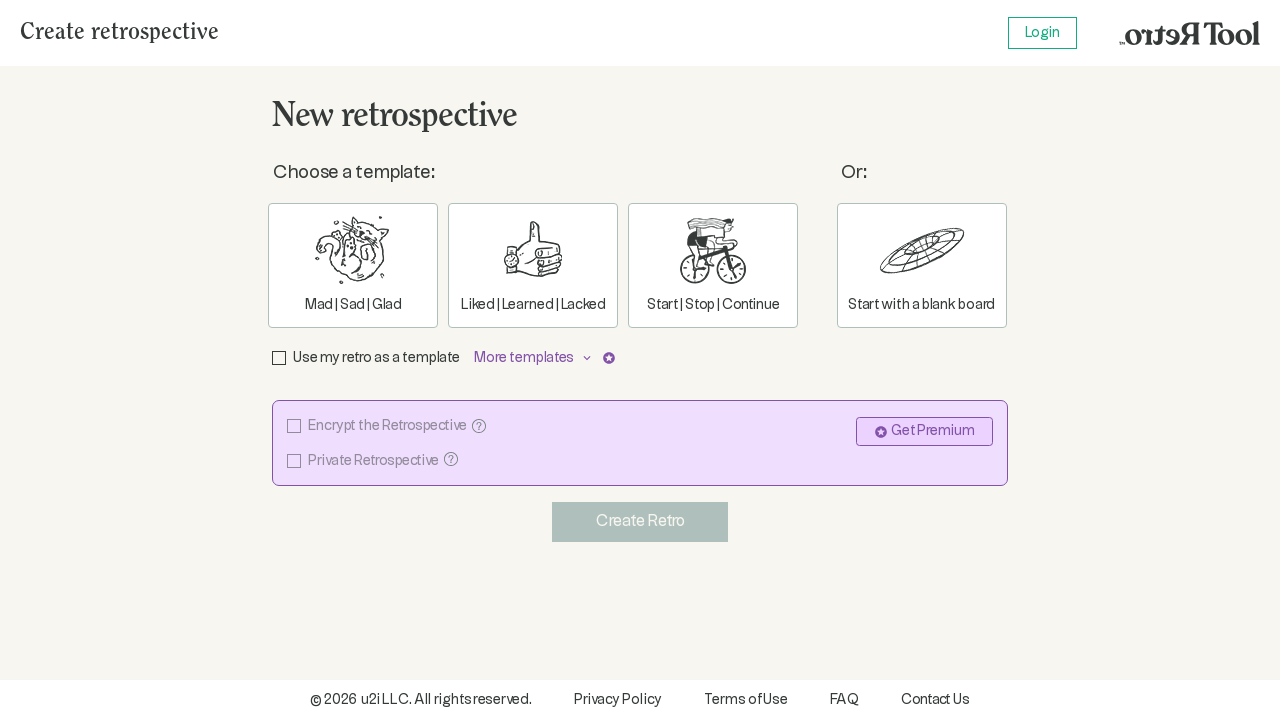

Waited for page to reach network idle state
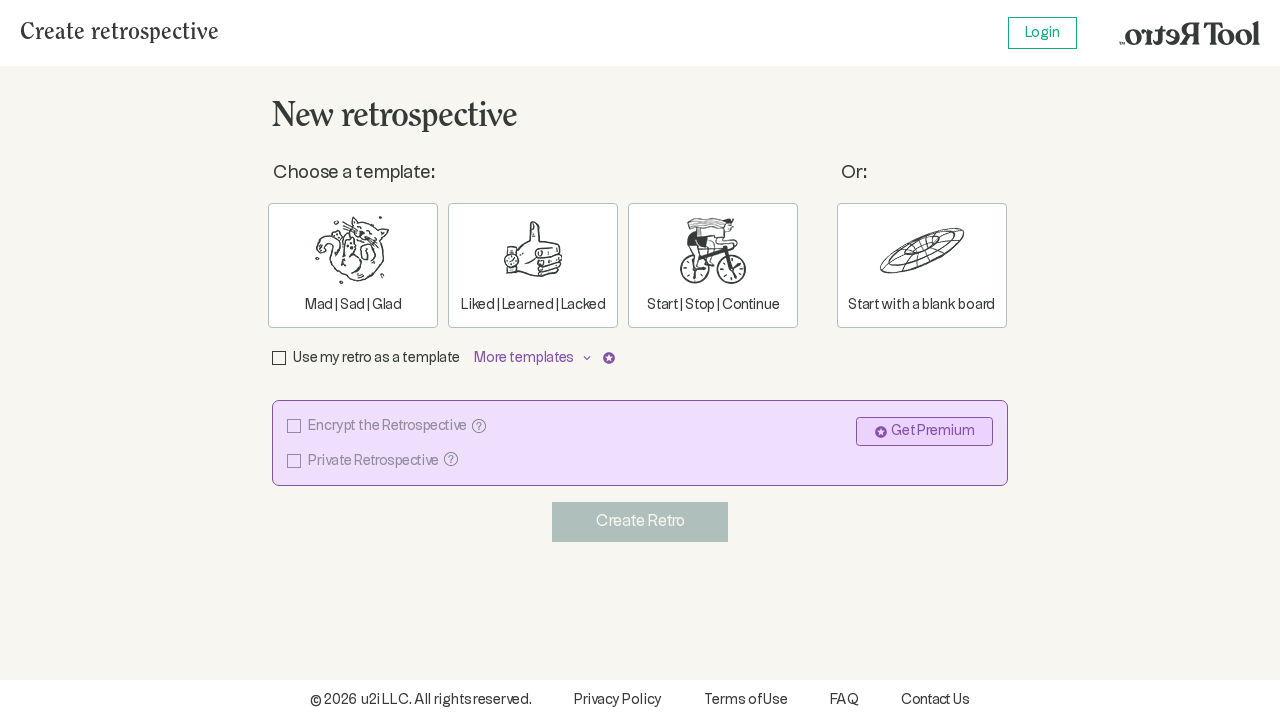

Selected 'Liked | Learned | Lacked' template at (533, 266) on text=Liked | Learned | Lacked
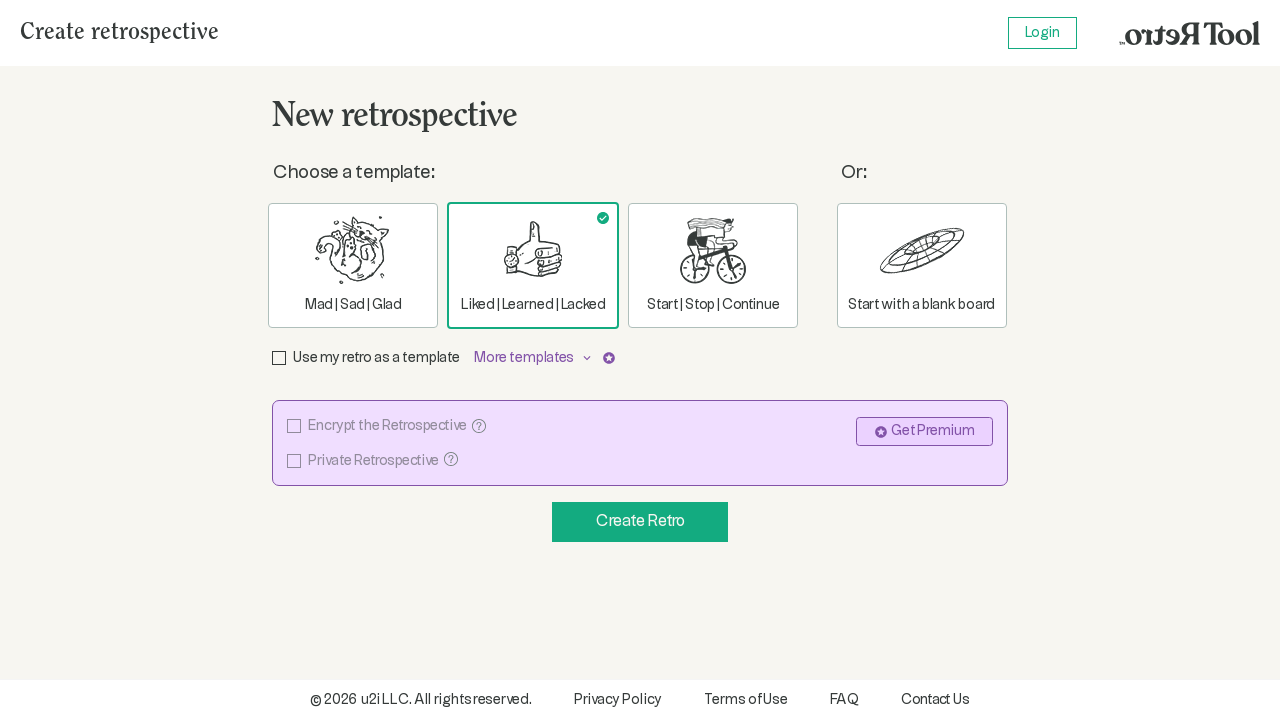

Clicked 'Create Retro' button at (640, 522) on button:has-text("Create Retro")
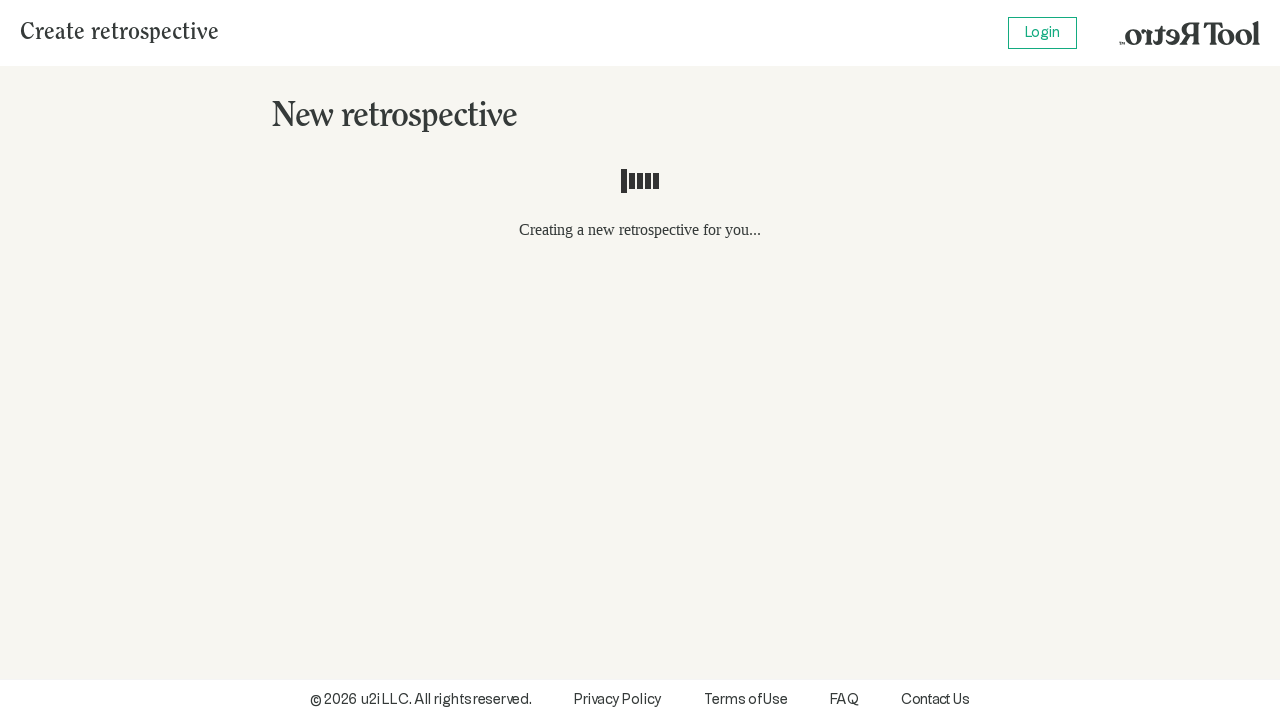

Waited for new retrospective page to load
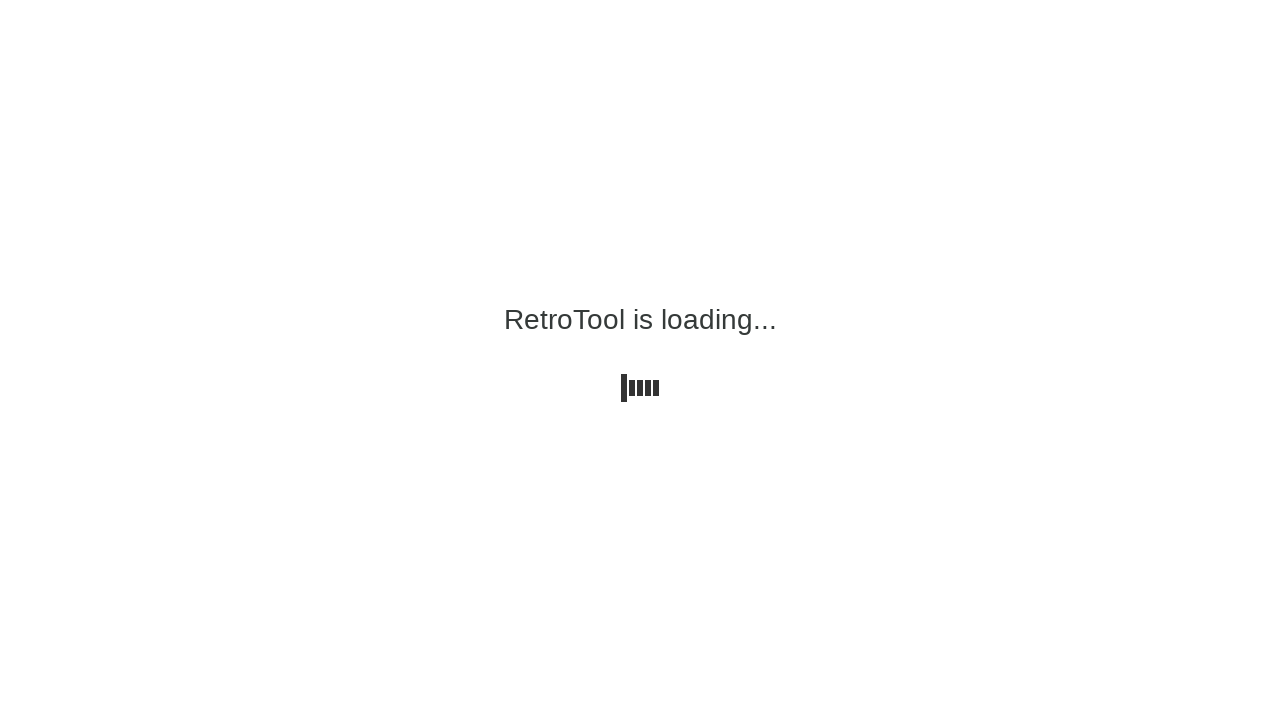

Generated custom title: 'Sprint Review 2026-03-03'
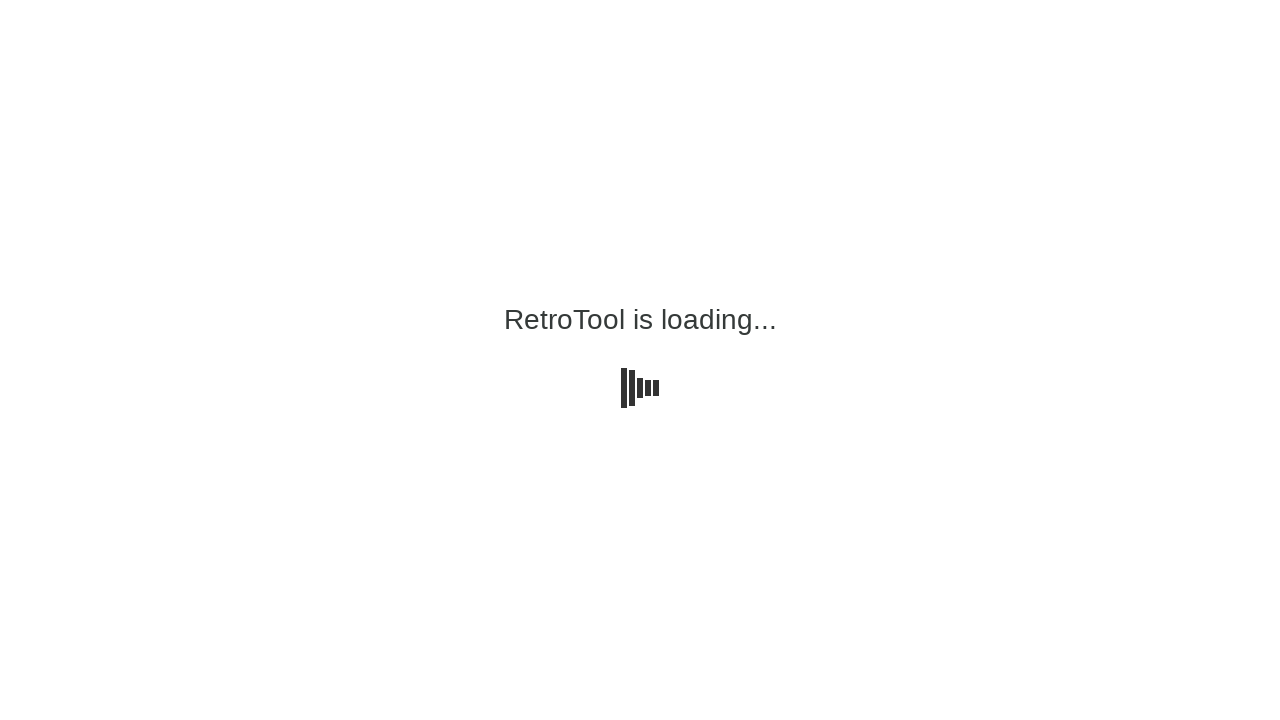

Clicked on 'Untitled retrospective' button to edit title at (197, 25) on button[data-cy="value"]:has-text("Untitled retrospective")
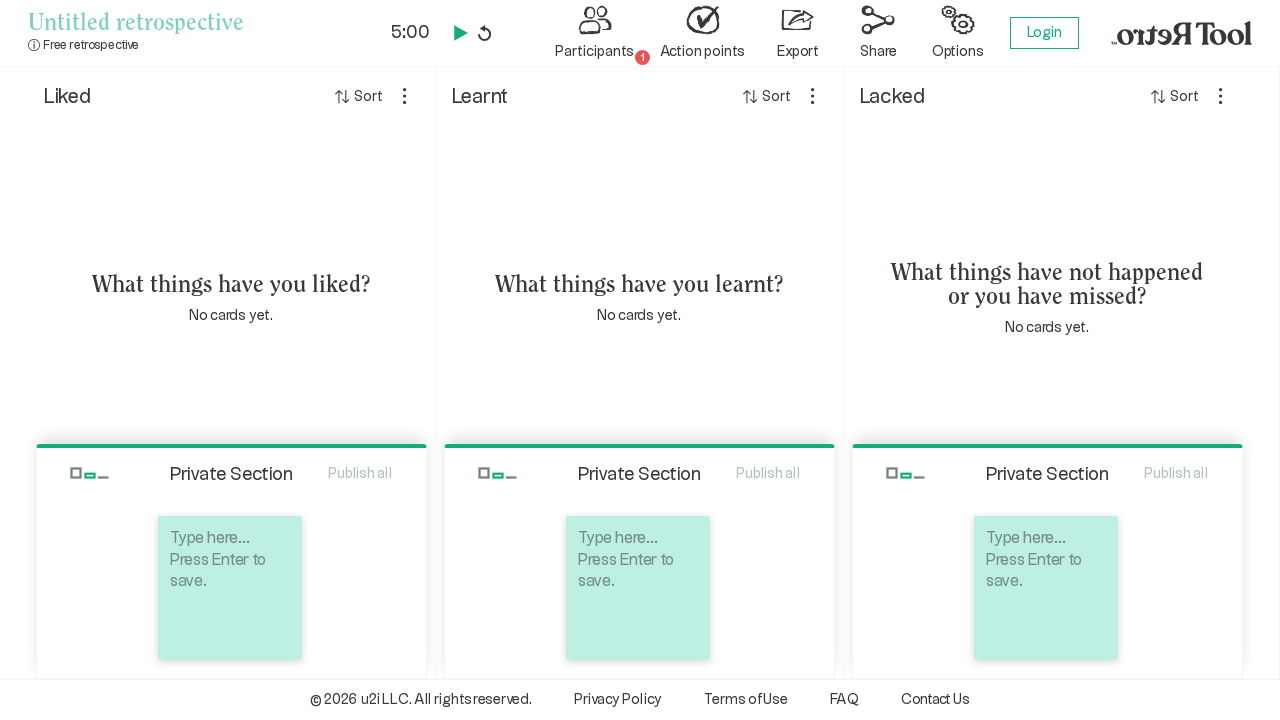

Selected all text in title field
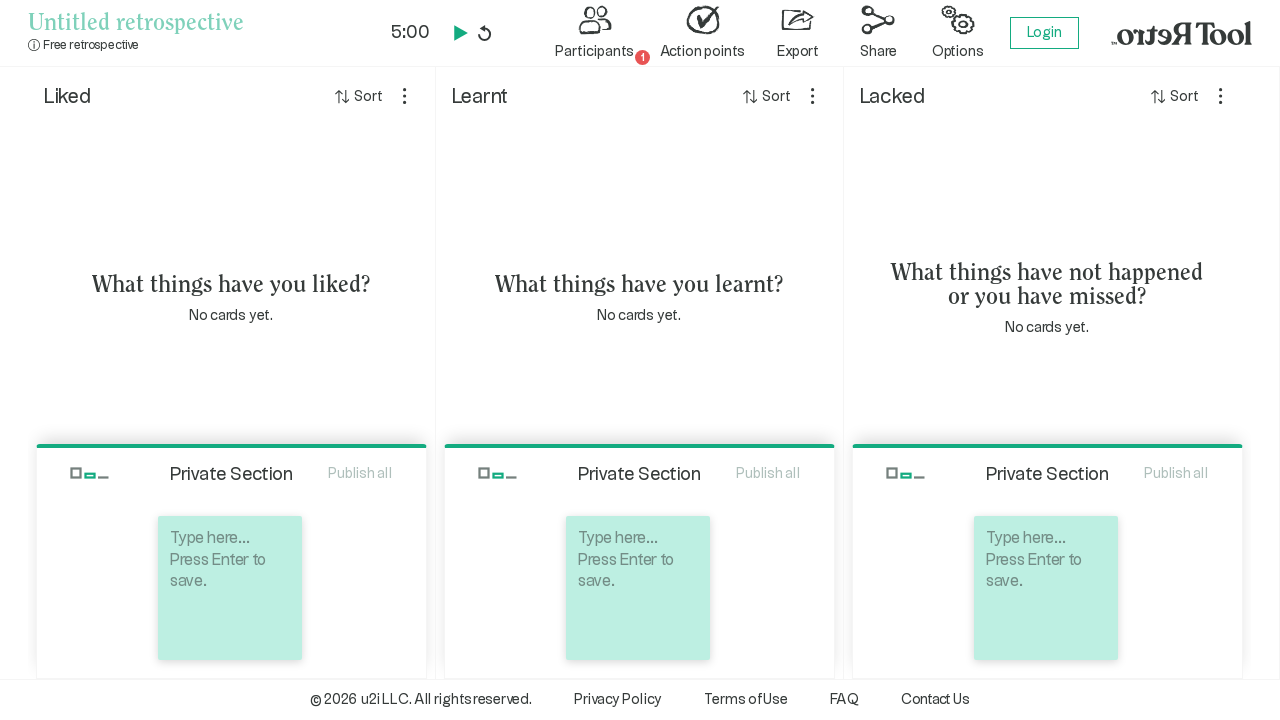

Entered new title: 'Sprint Review 2026-03-03'
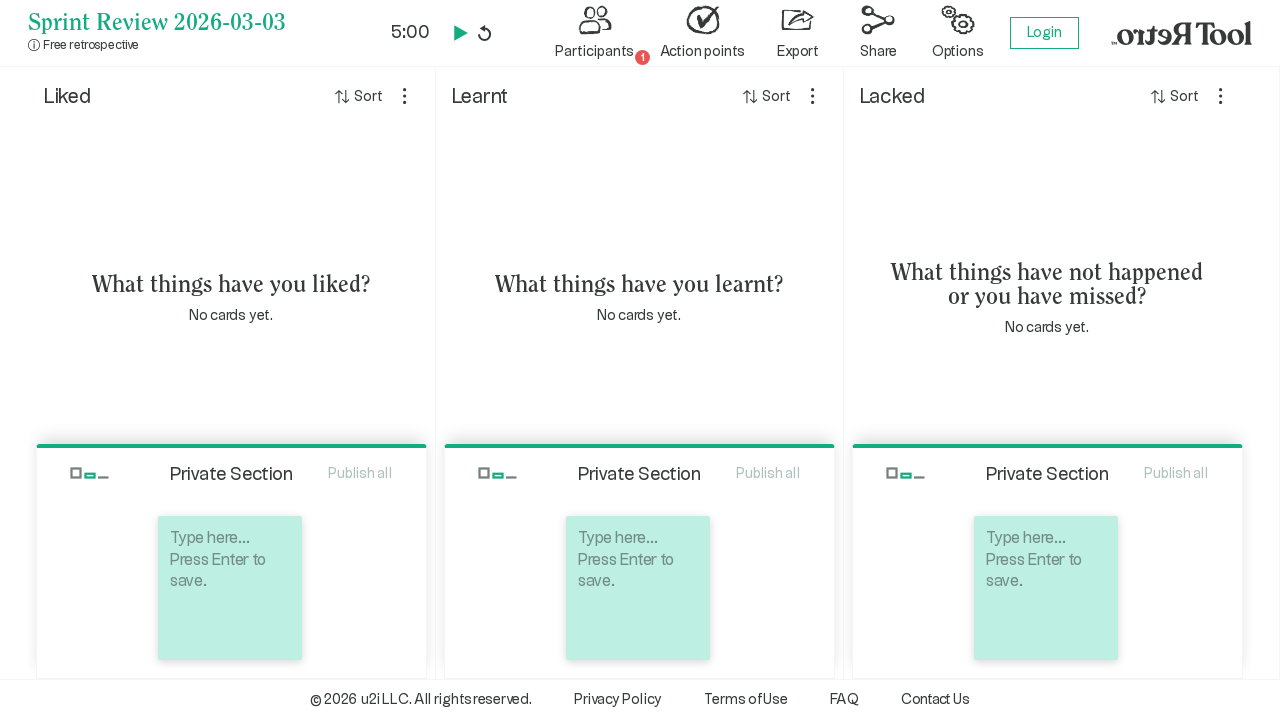

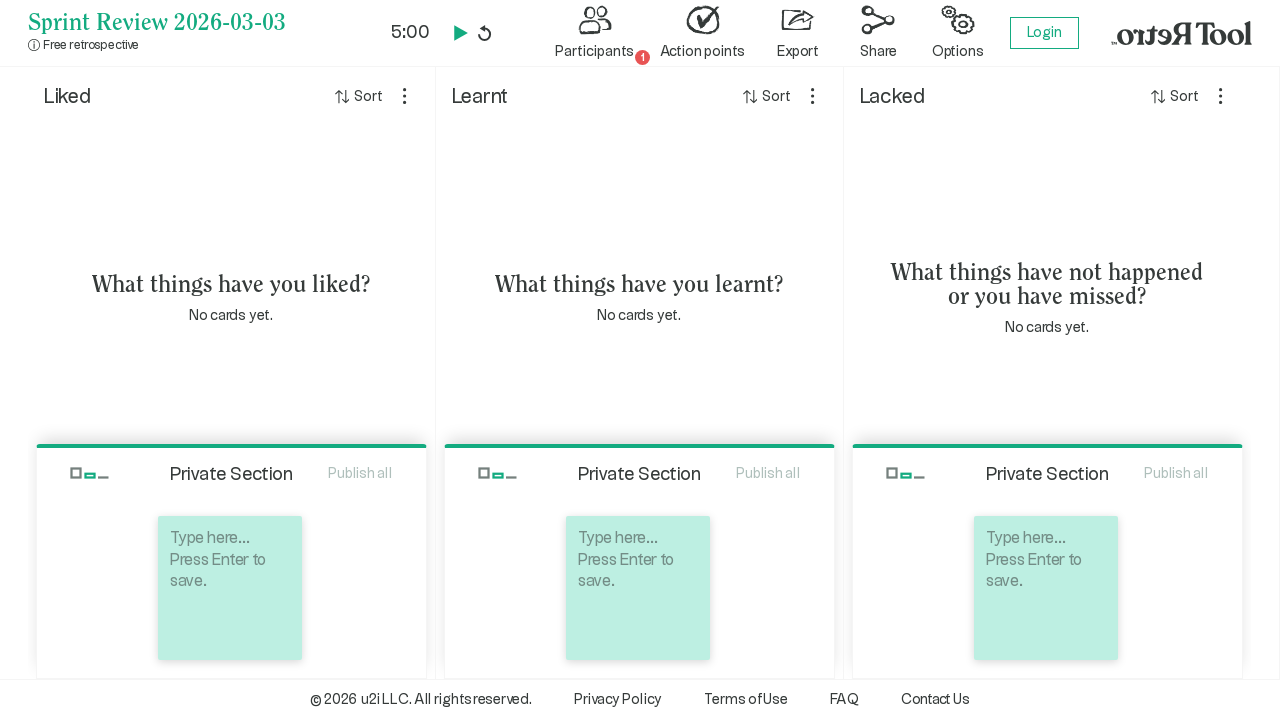